Navigates to Nokia product page and verifies the price displayed is $820

Starting URL: https://www.demoblaze.com/

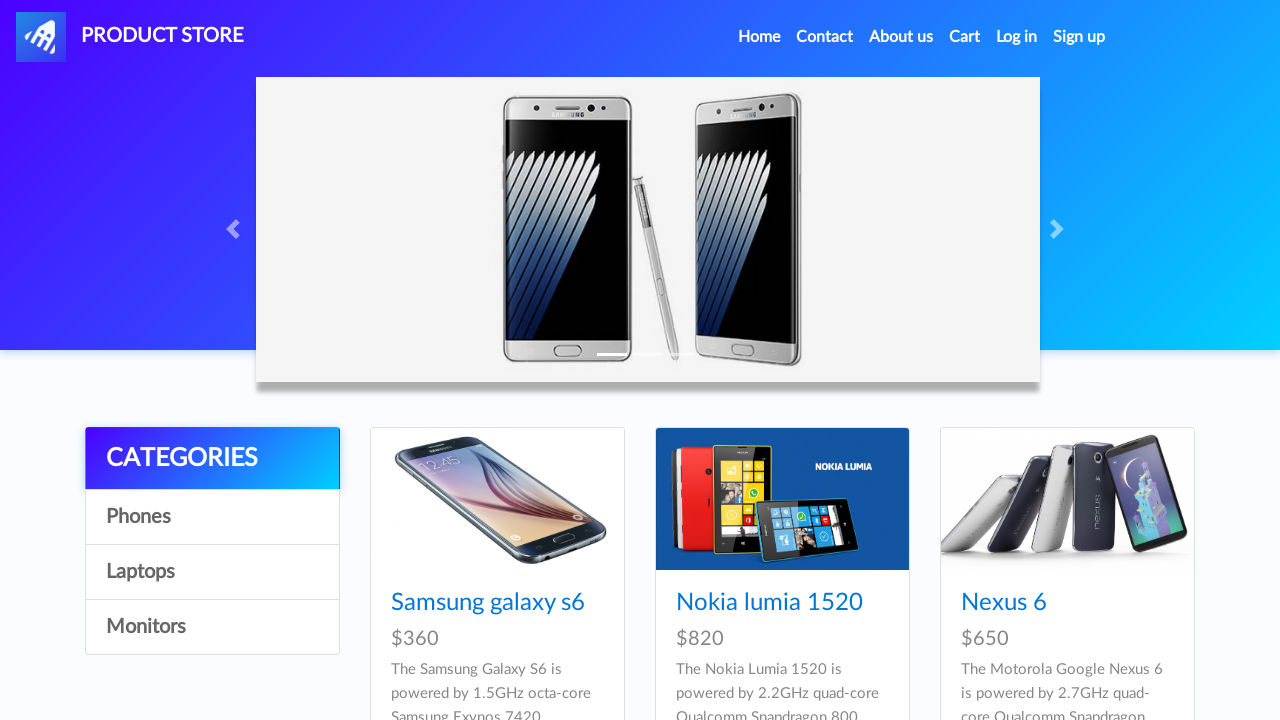

Waited for page to load with networkidle state
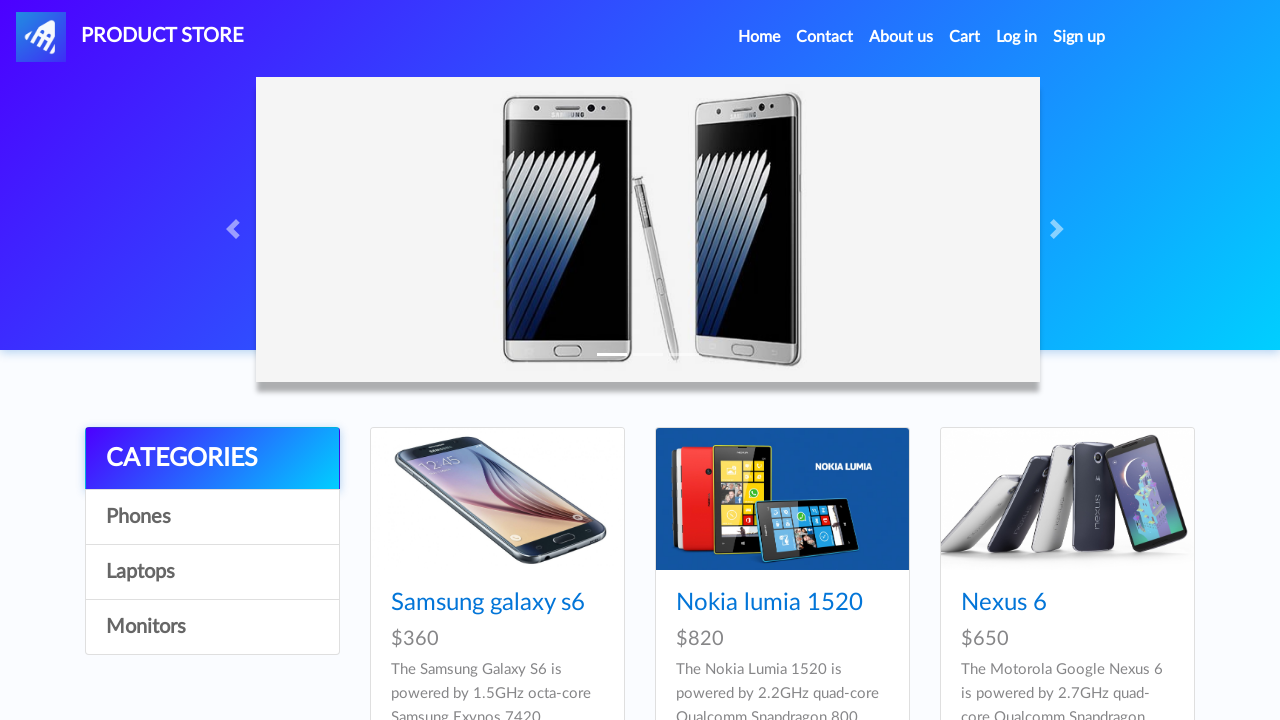

Clicked on Nokia product link at (782, 499) on div a[href='prod.html?idp_=2']
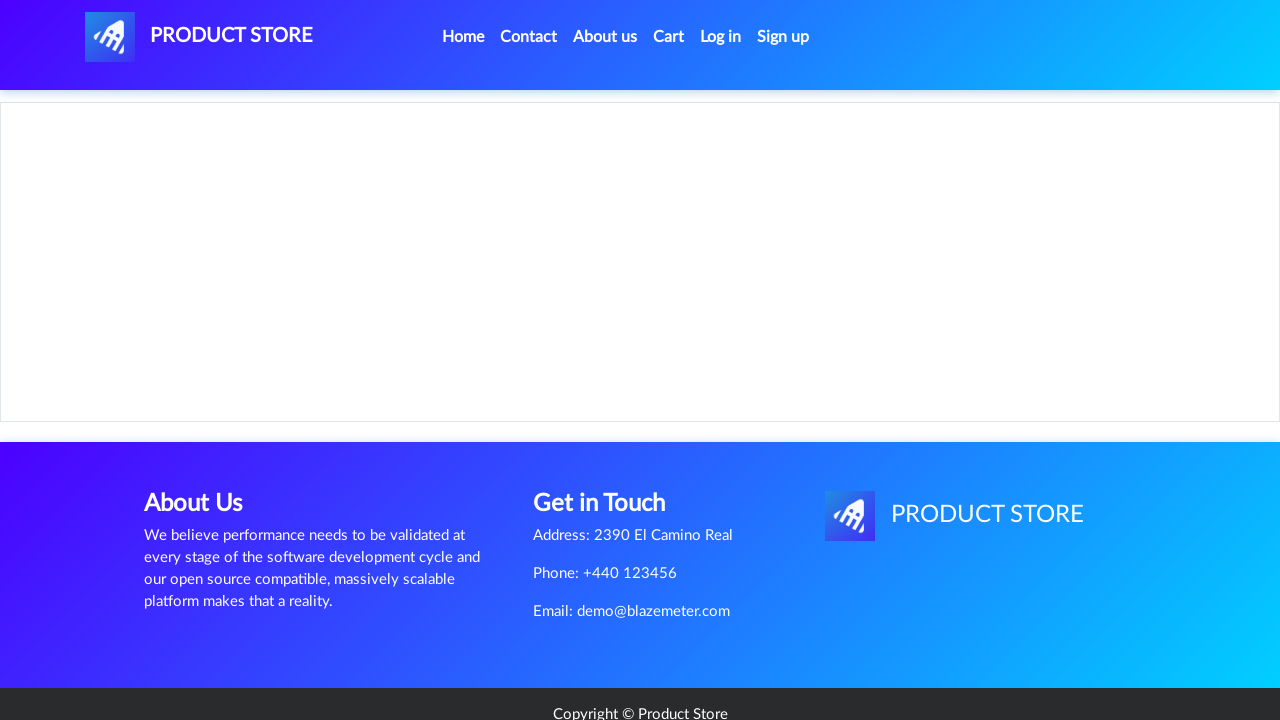

Verified Nokia product price is displayed as $820
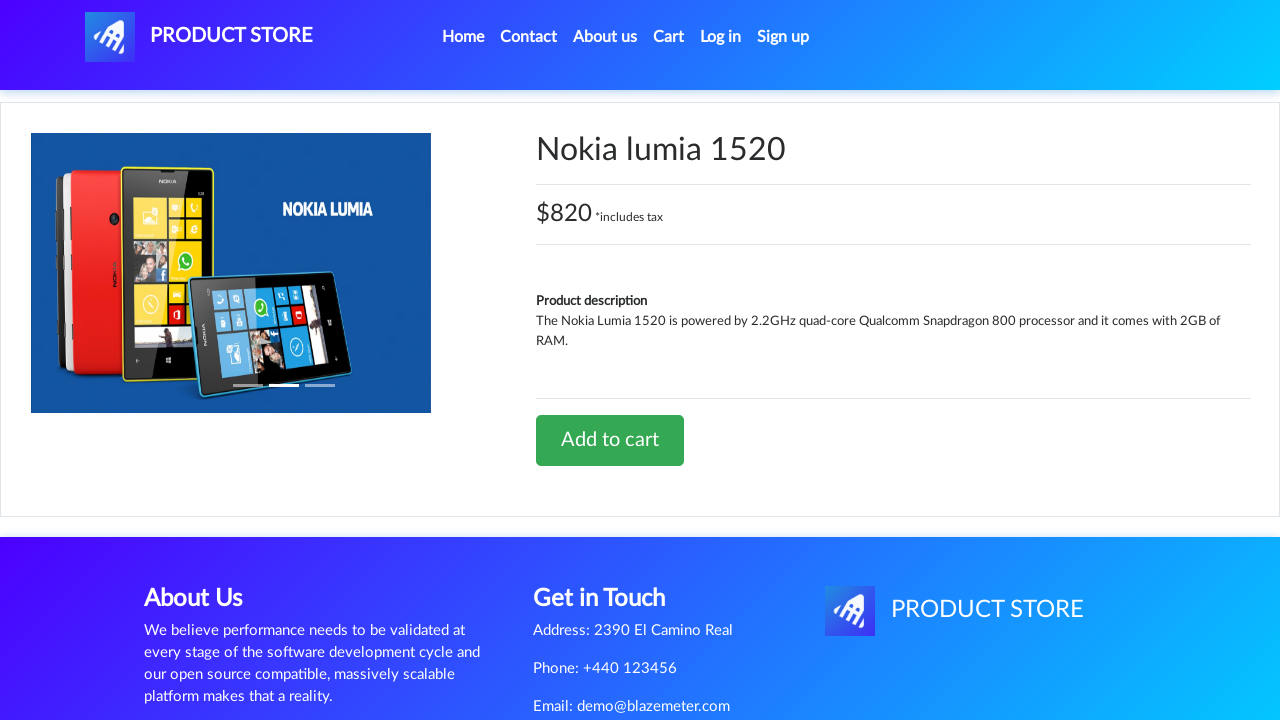

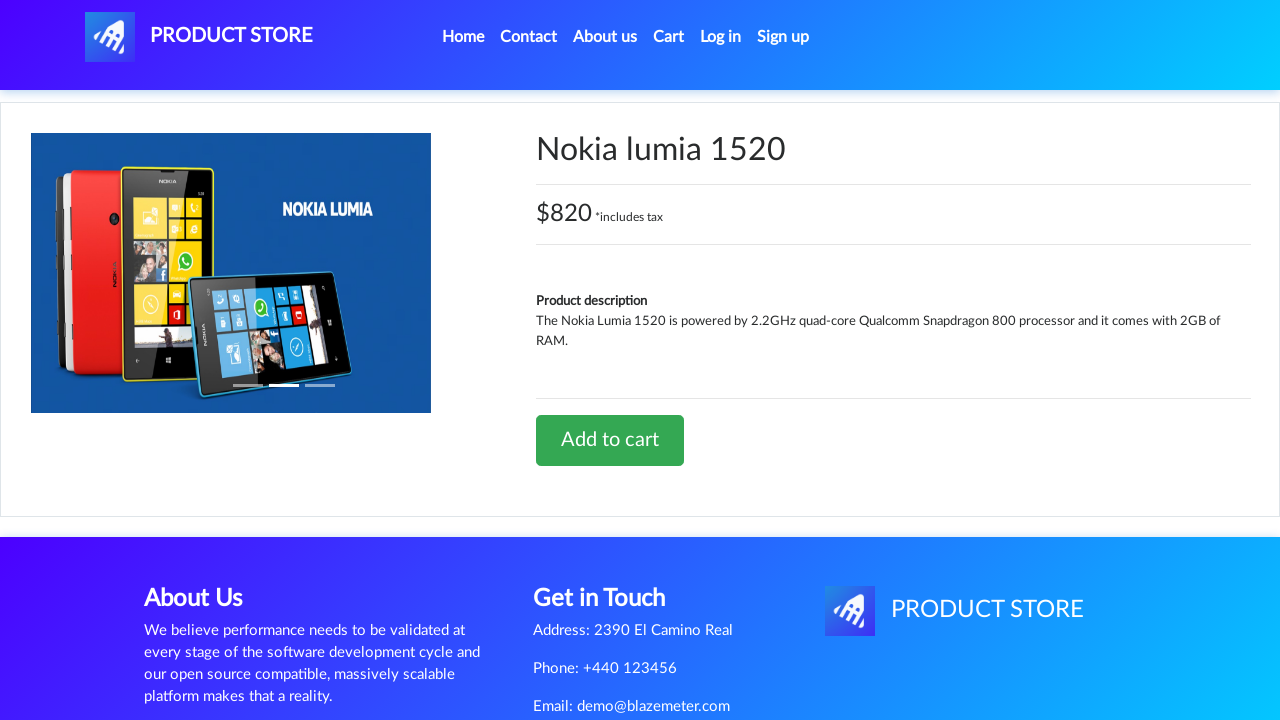